Tests dropdown menu by clicking on a dropdown button to reveal the menu options

Starting URL: https://bonigarcia.dev/selenium-webdriver-java/dropdown-menu.html

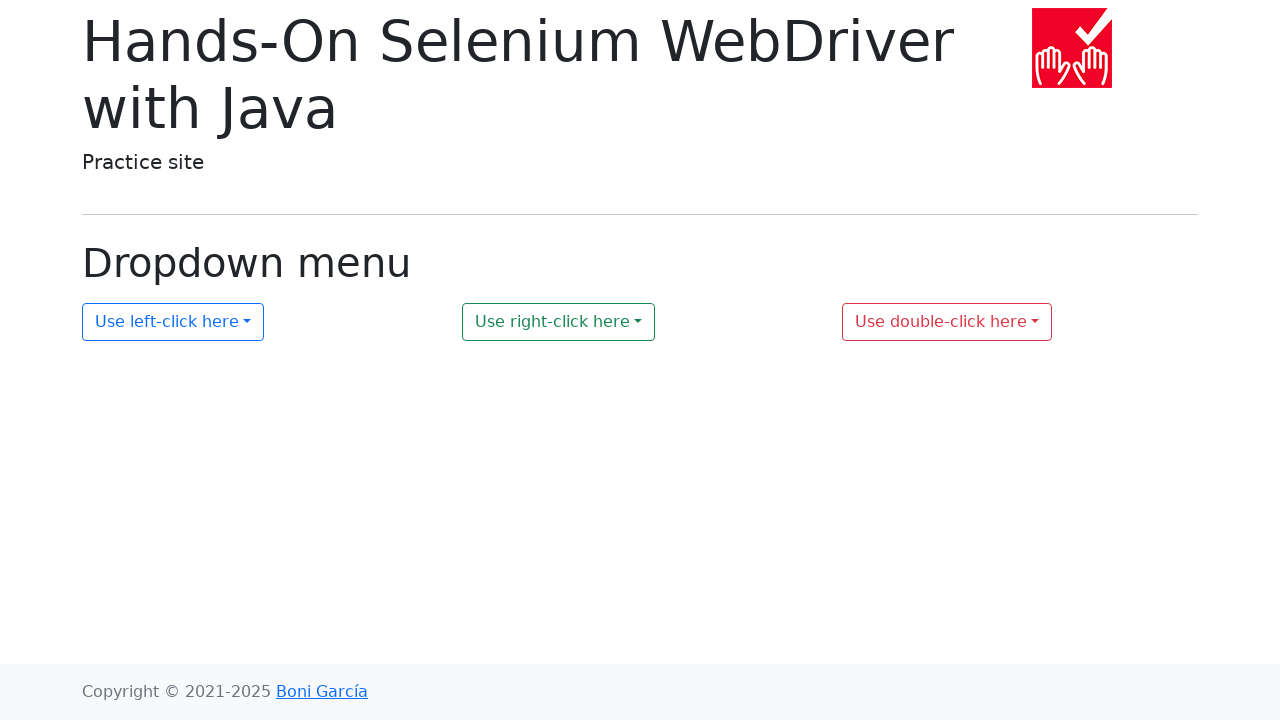

Clicked dropdown button to reveal menu options at (173, 322) on #my-dropdown-1
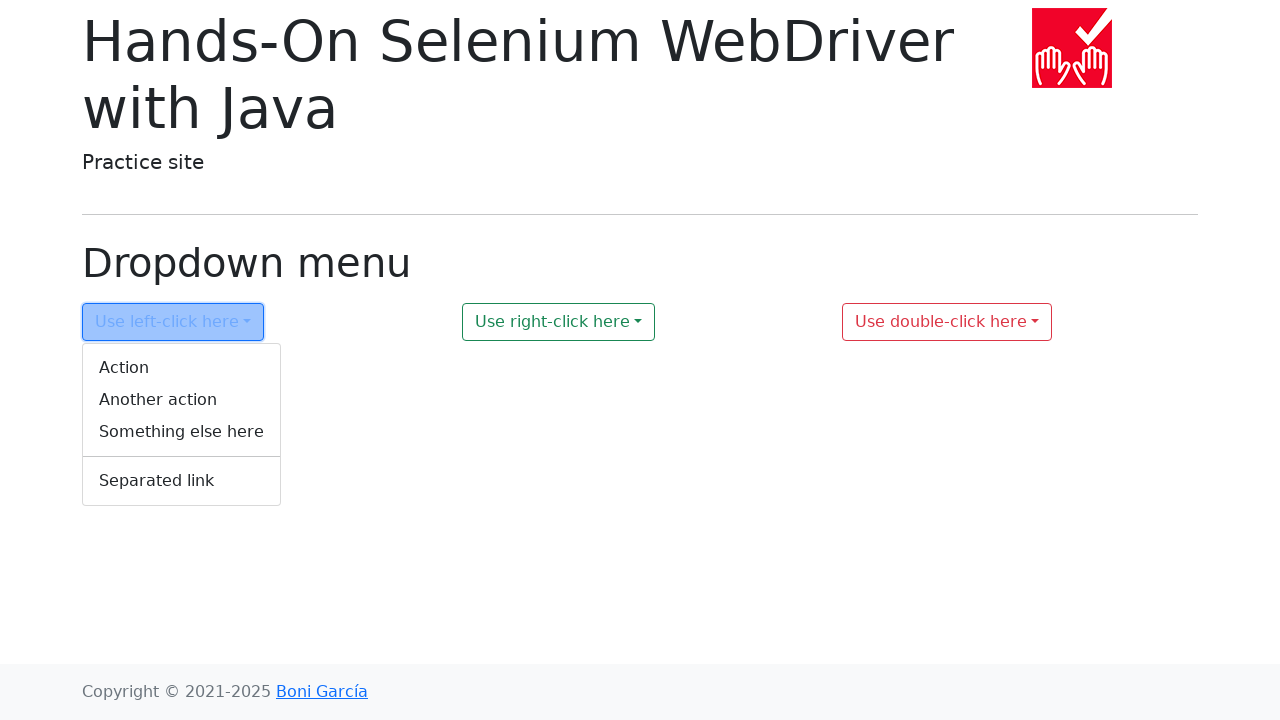

Dropdown menu appeared and is now visible
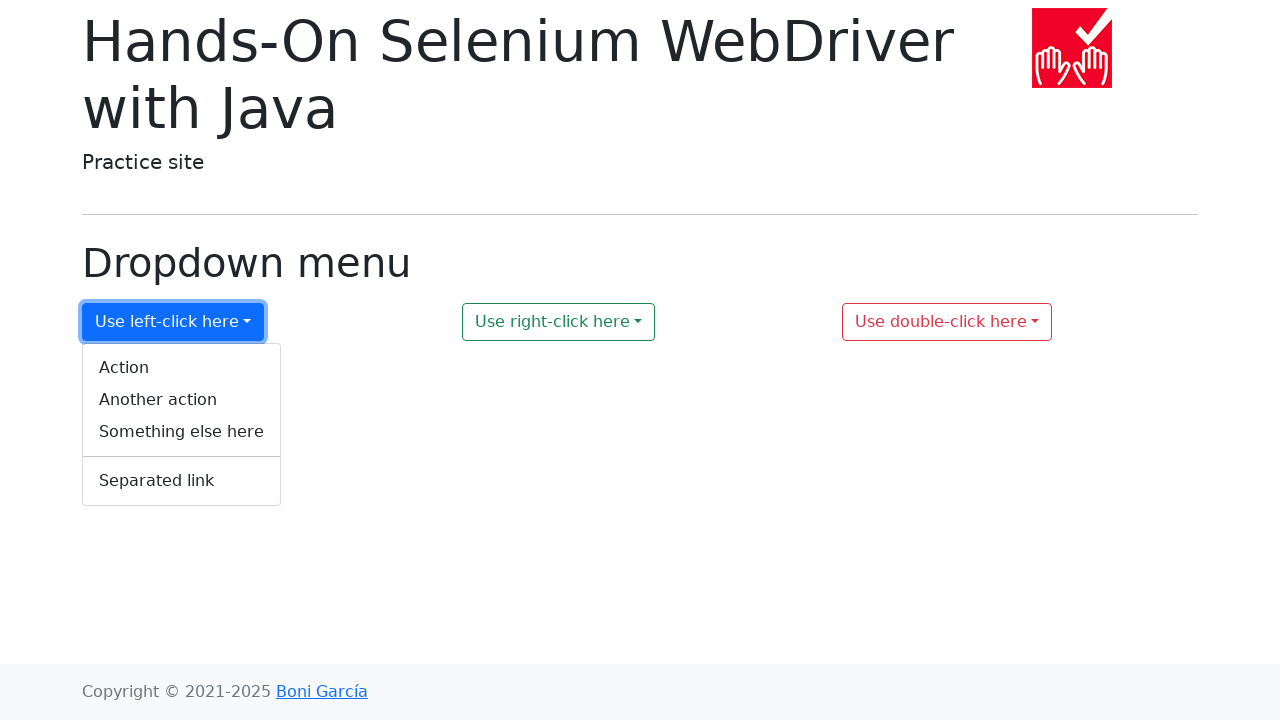

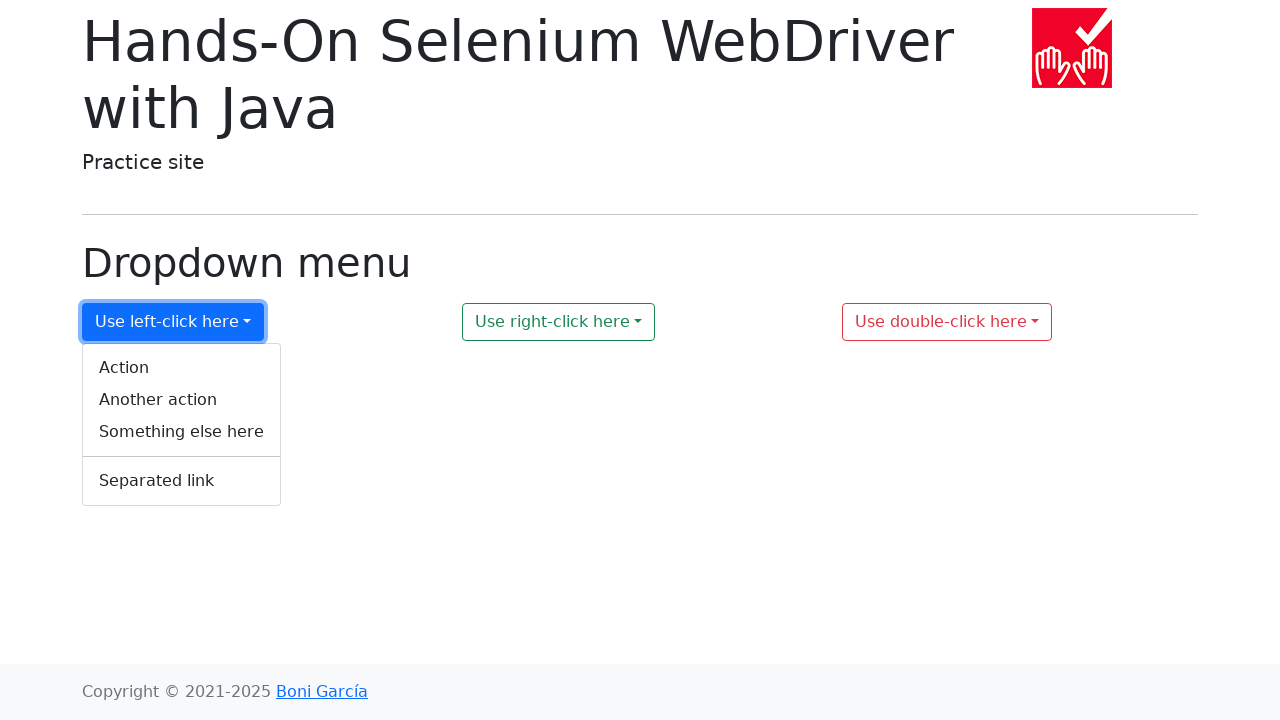